Tests the checkboxes page by verifying initial checkbox states, clicking to toggle them, refreshing, and verifying states reset to default.

Starting URL: https://the-internet.herokuapp.com/checkboxes

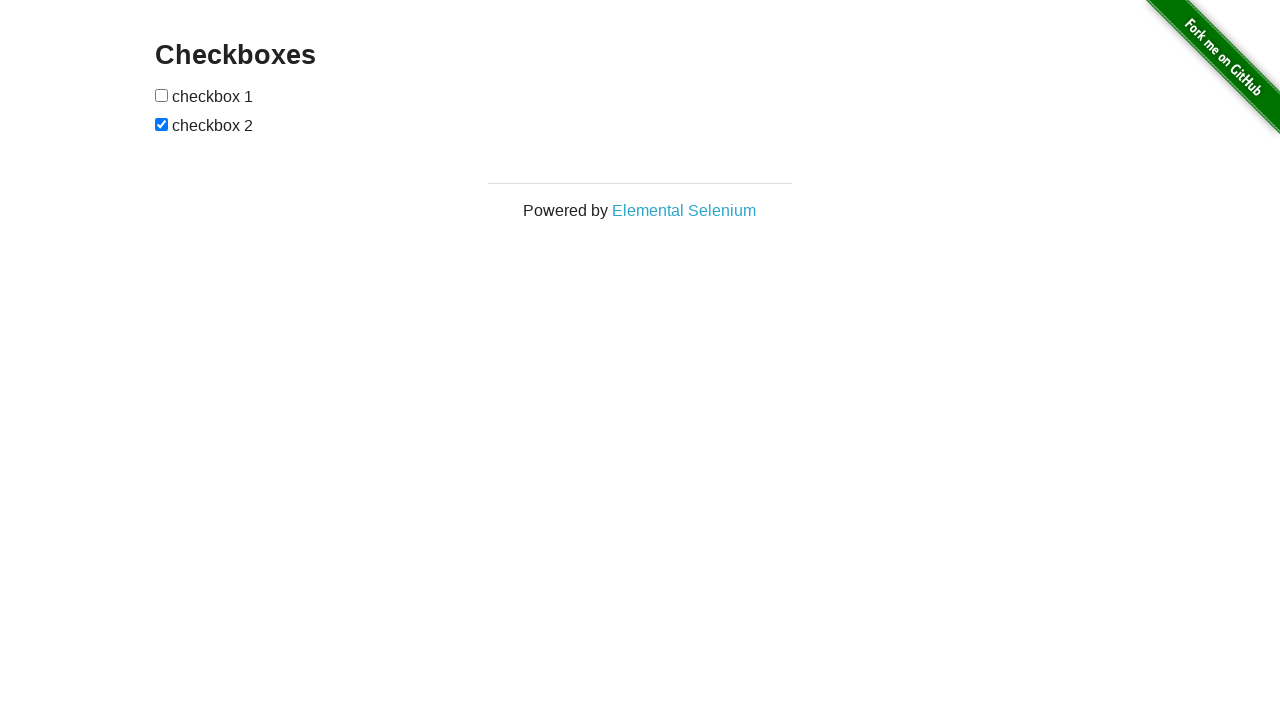

Waited for checkboxes to load on the page
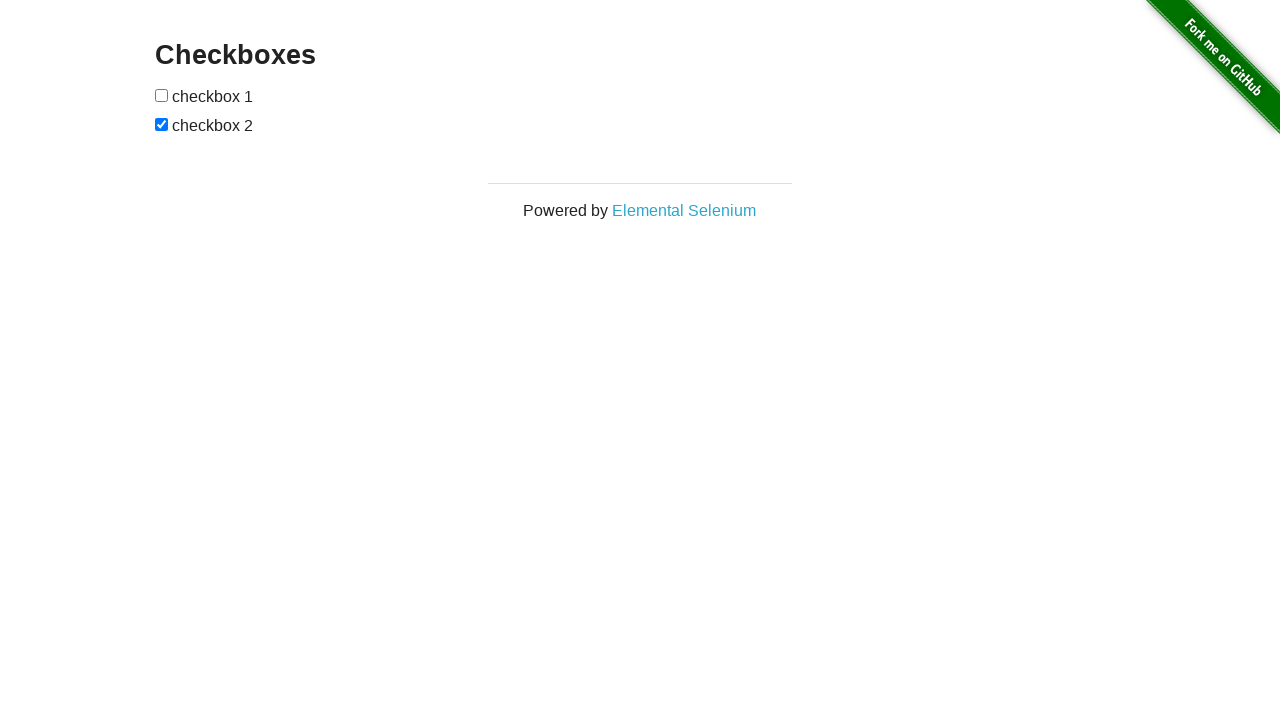

Clicked first checkbox to toggle its state at (162, 95) on xpath=//form/input[1]
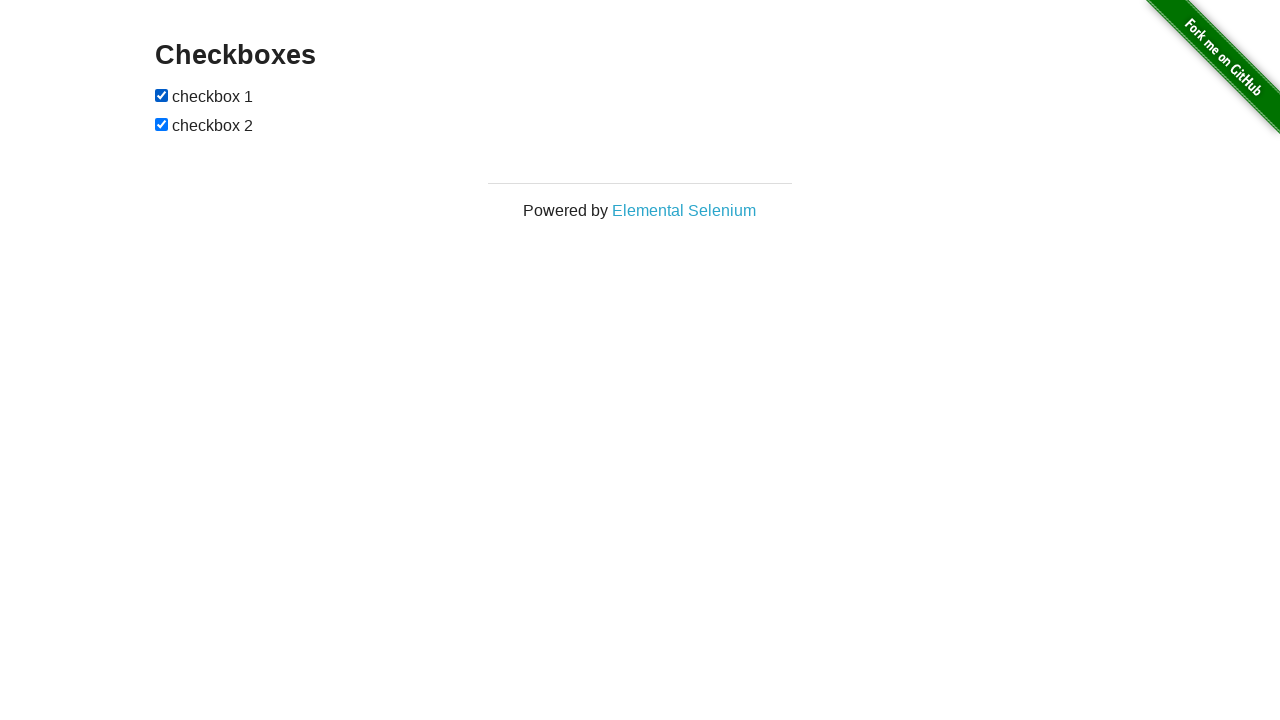

Clicked second checkbox to toggle its state at (162, 124) on xpath=//form/input[2]
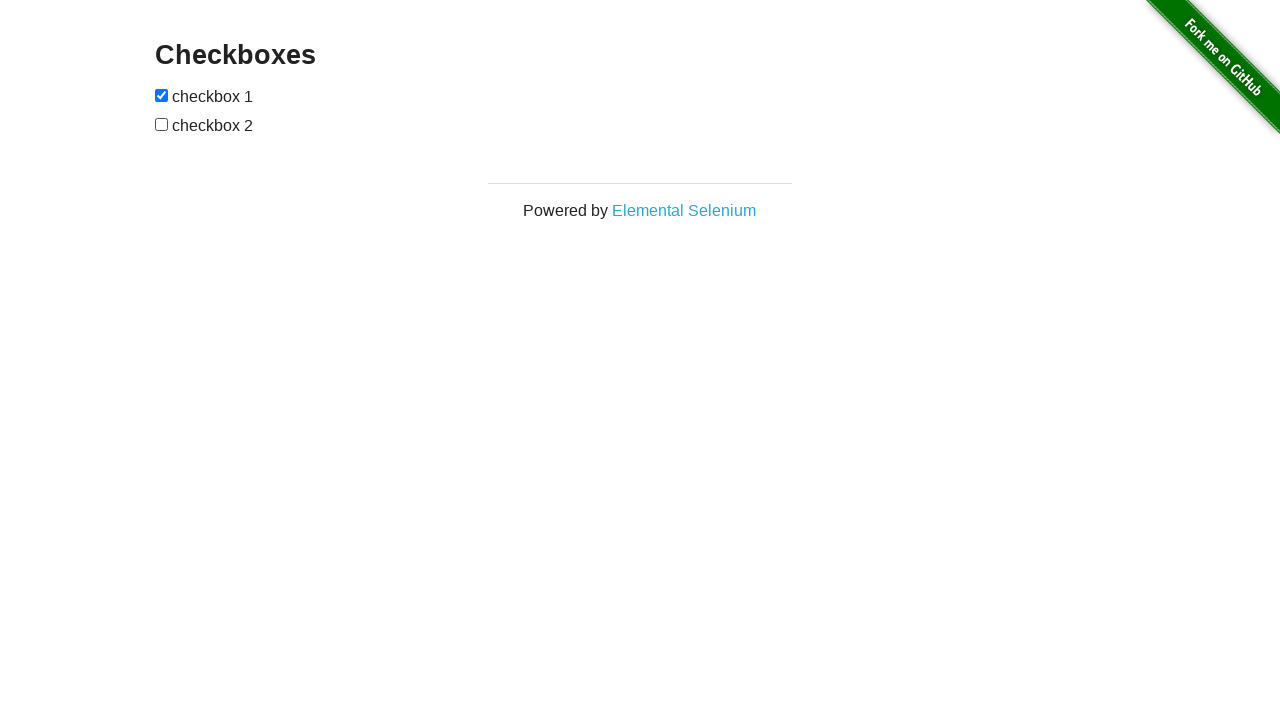

Refreshed the page to reset checkbox states
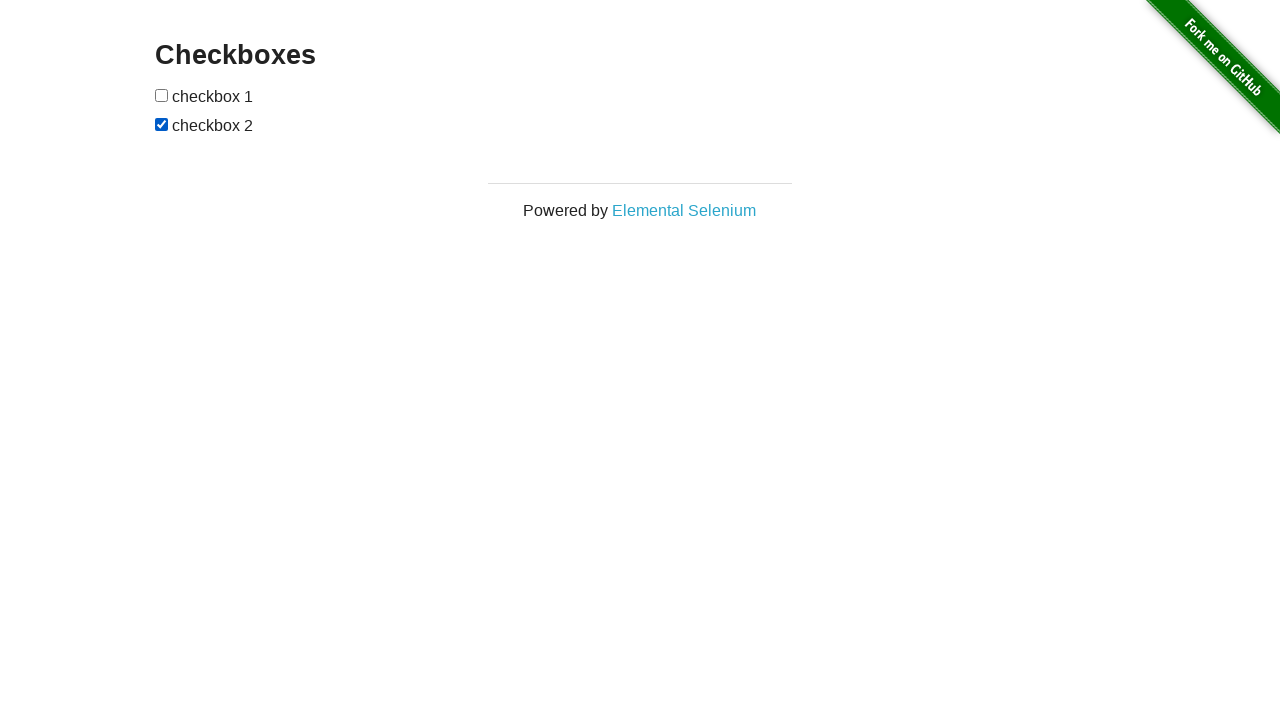

Waited for checkboxes to load after page refresh
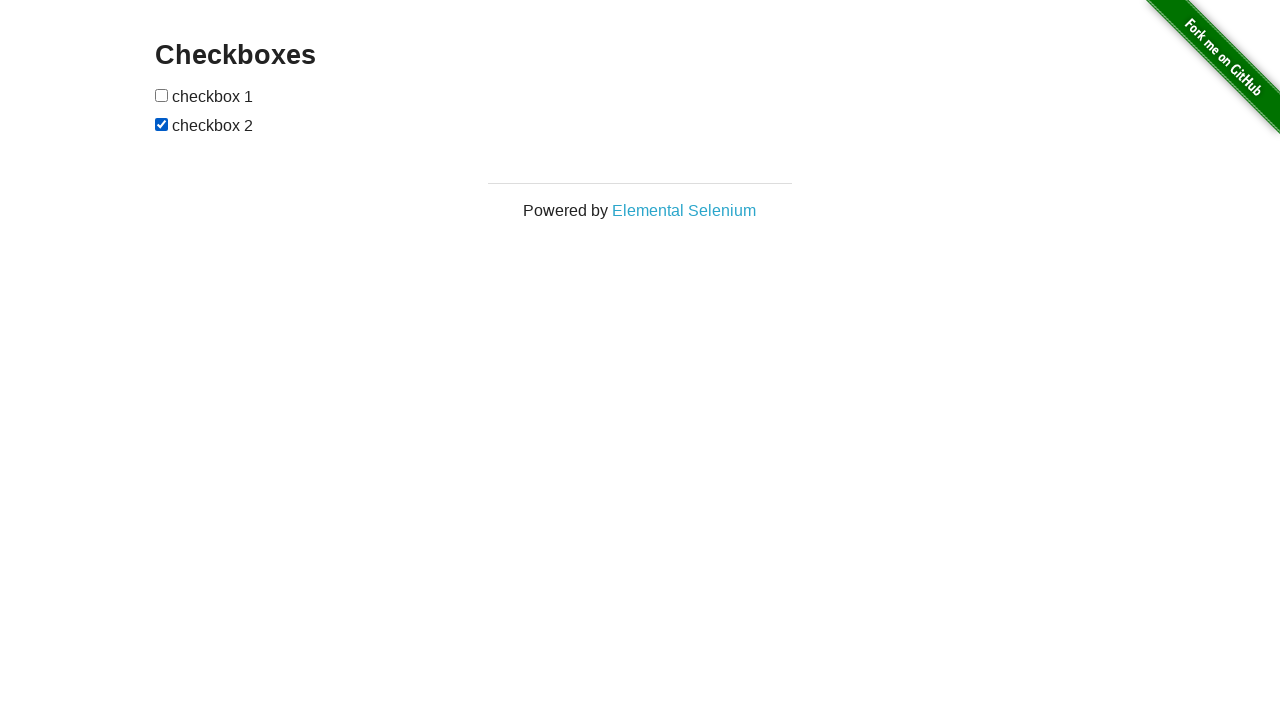

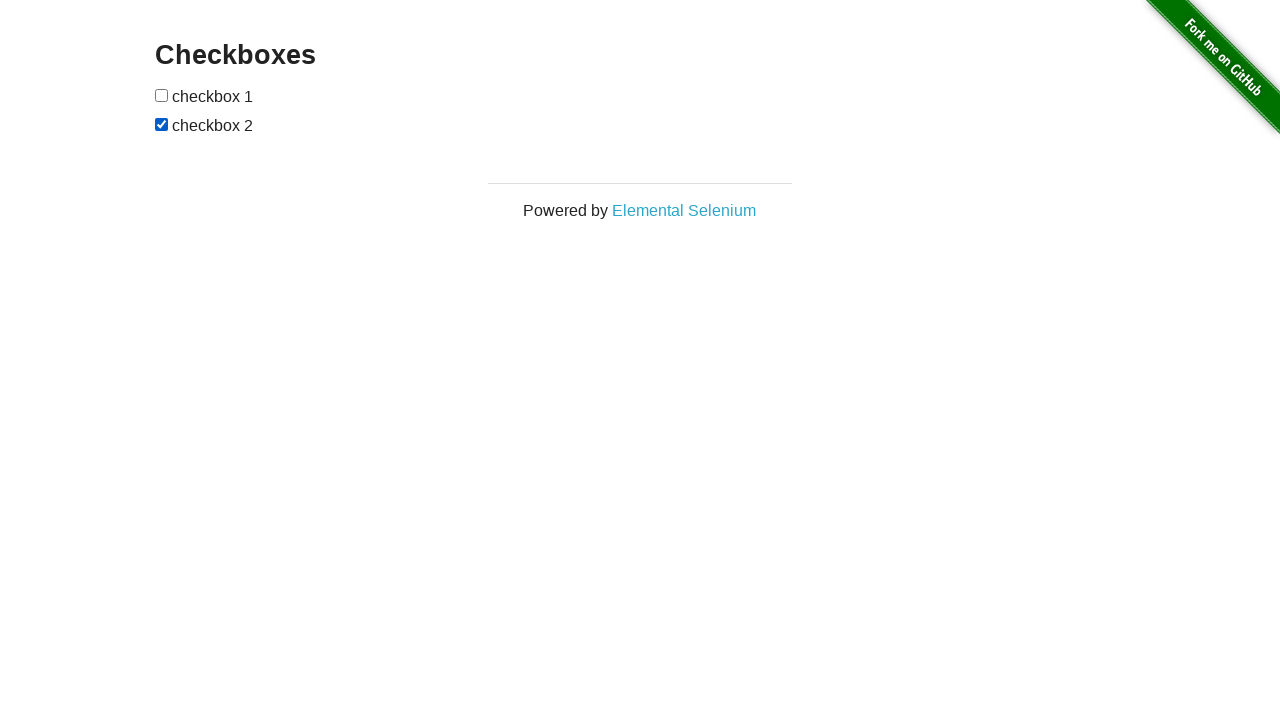